Tests checkbox functionality by ensuring both checkboxes on the page are checked. If a checkbox is not already selected, it clicks to select it, then verifies the selection state.

Starting URL: https://the-internet.herokuapp.com/checkboxes

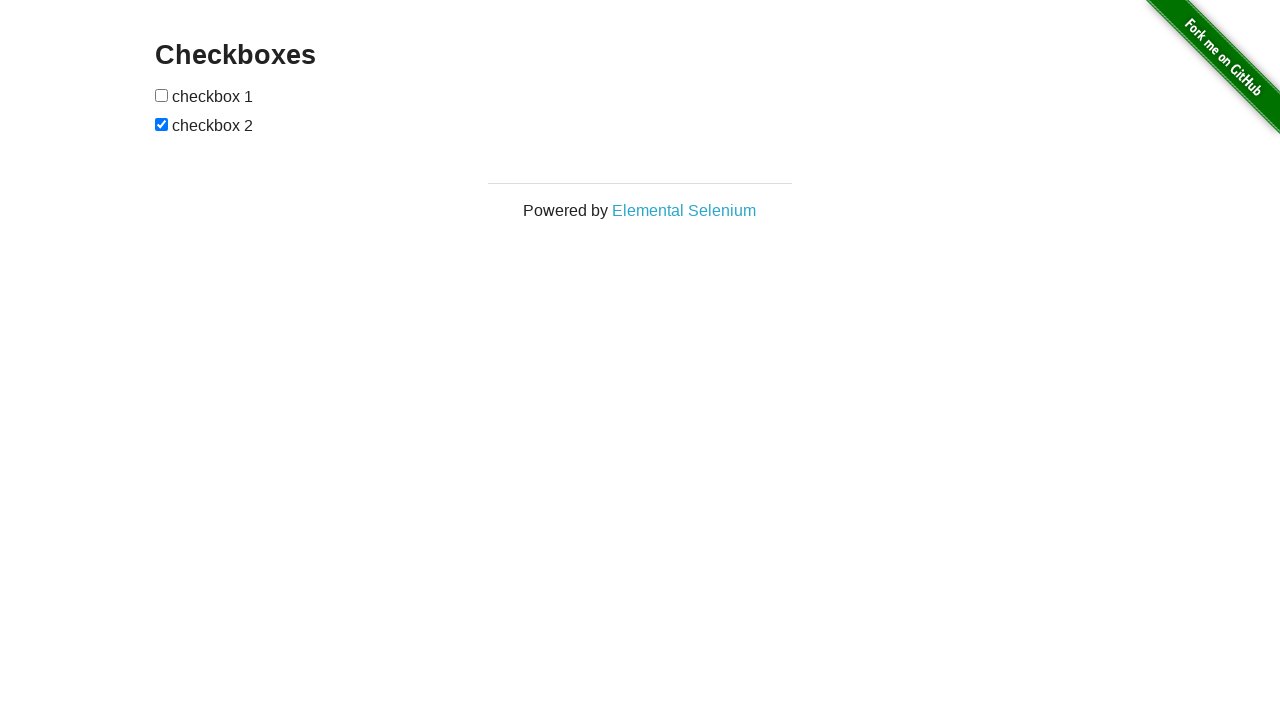

Navigated to checkbox test page
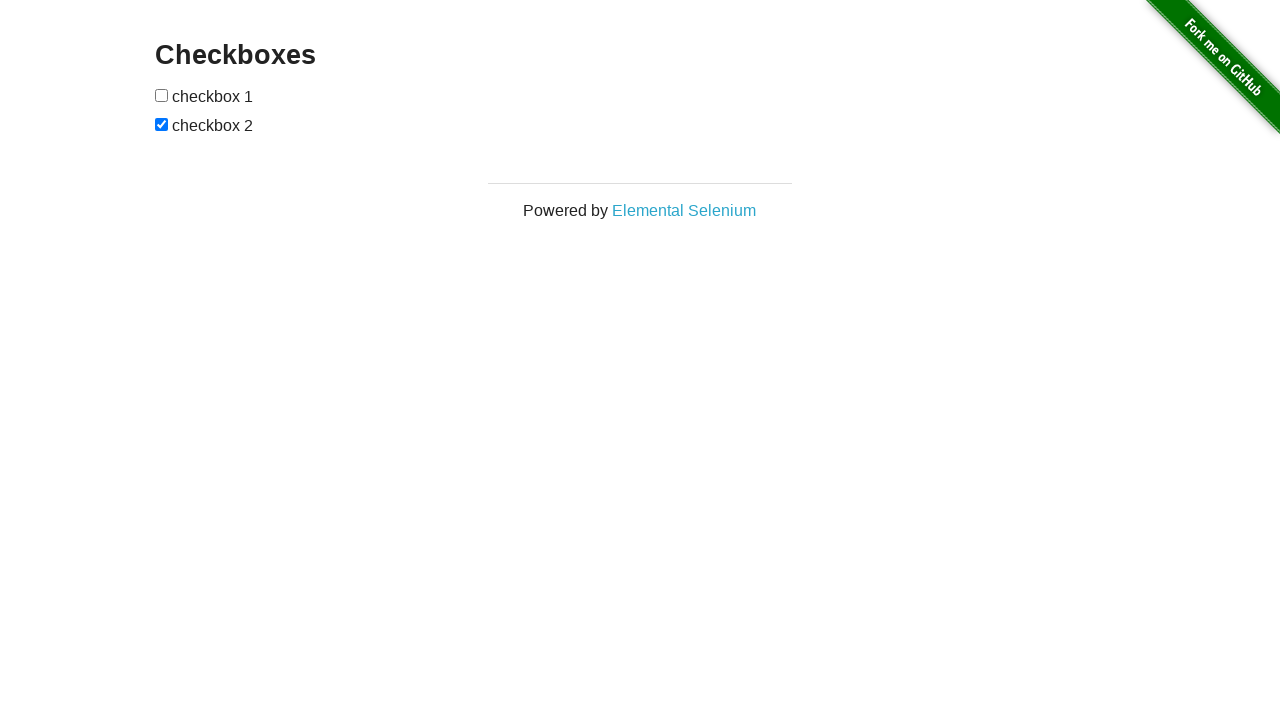

Located first checkbox element
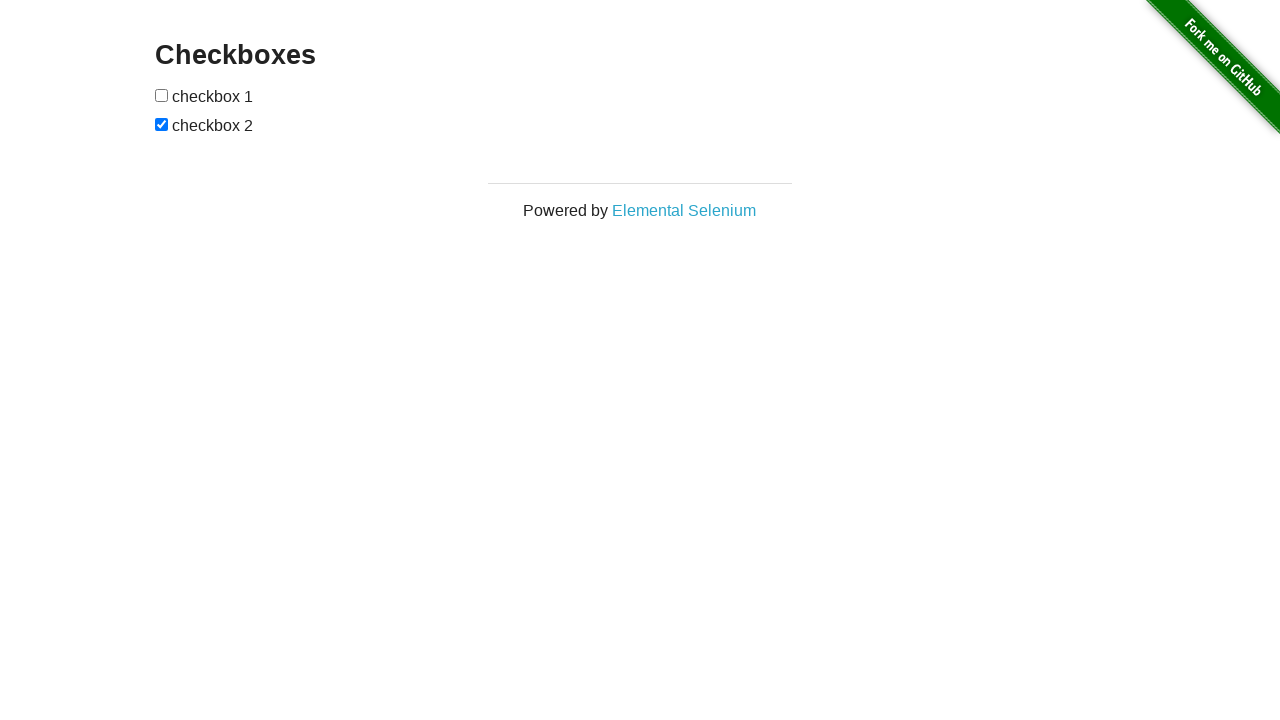

First checkbox is unchecked, proceeding to click it
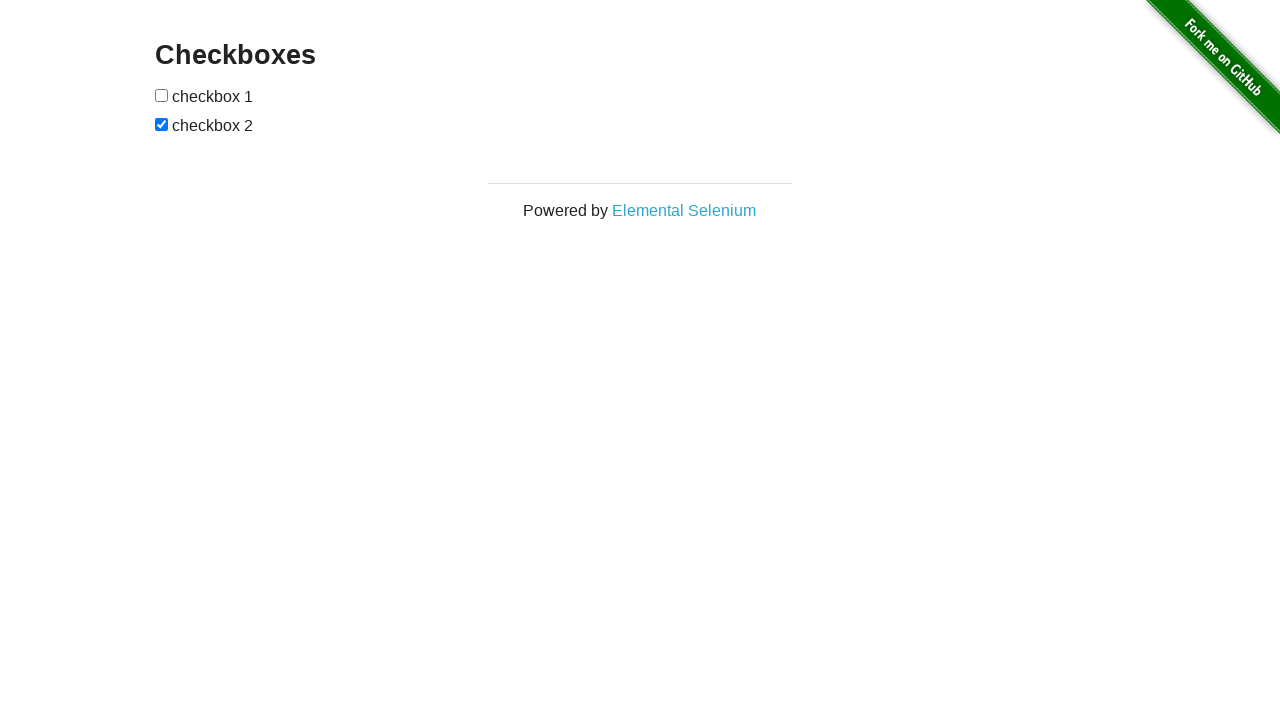

Clicked first checkbox to select it at (162, 95) on form#checkboxes input:nth-of-type(1)
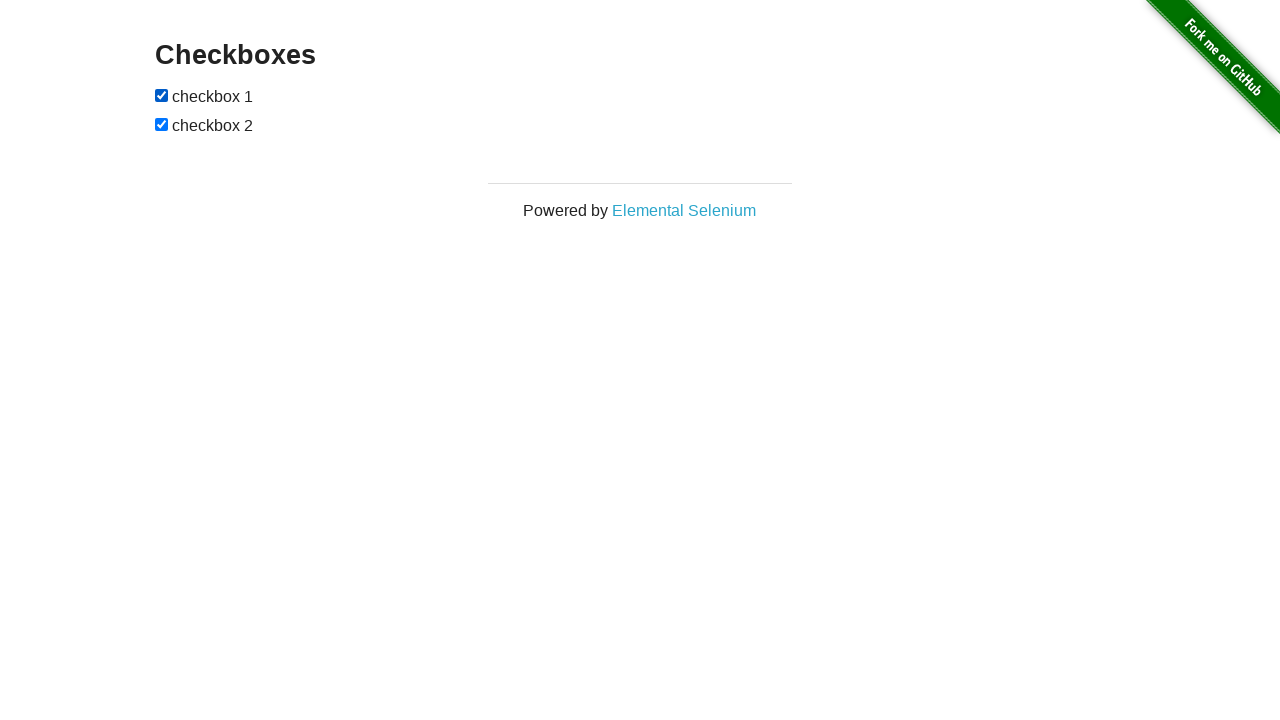

Verified first checkbox is now checked
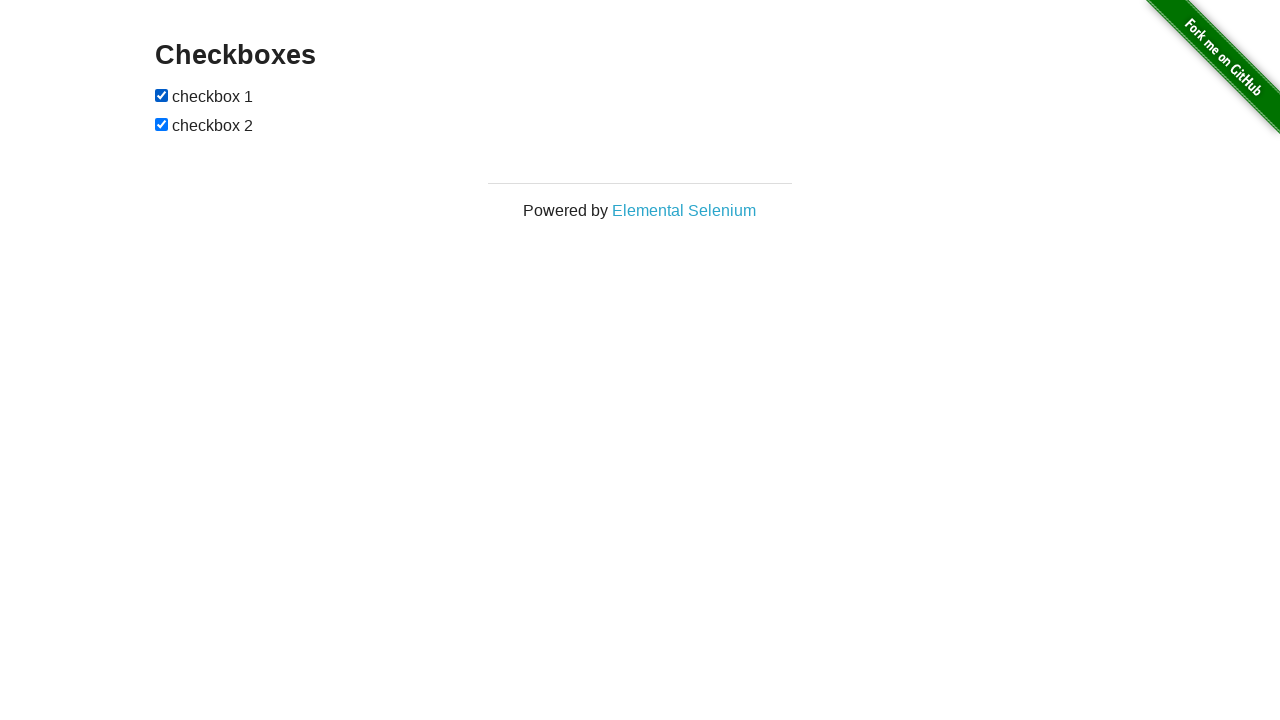

Located second checkbox element
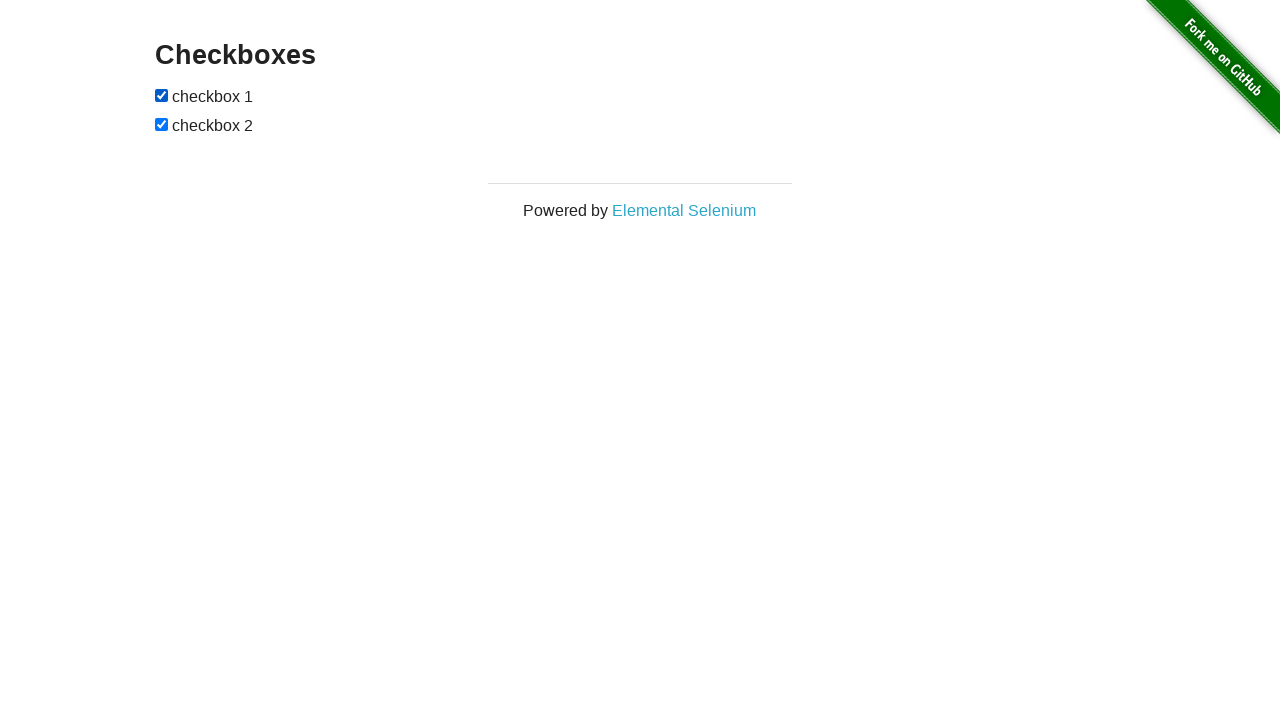

Verified second checkbox is now checked
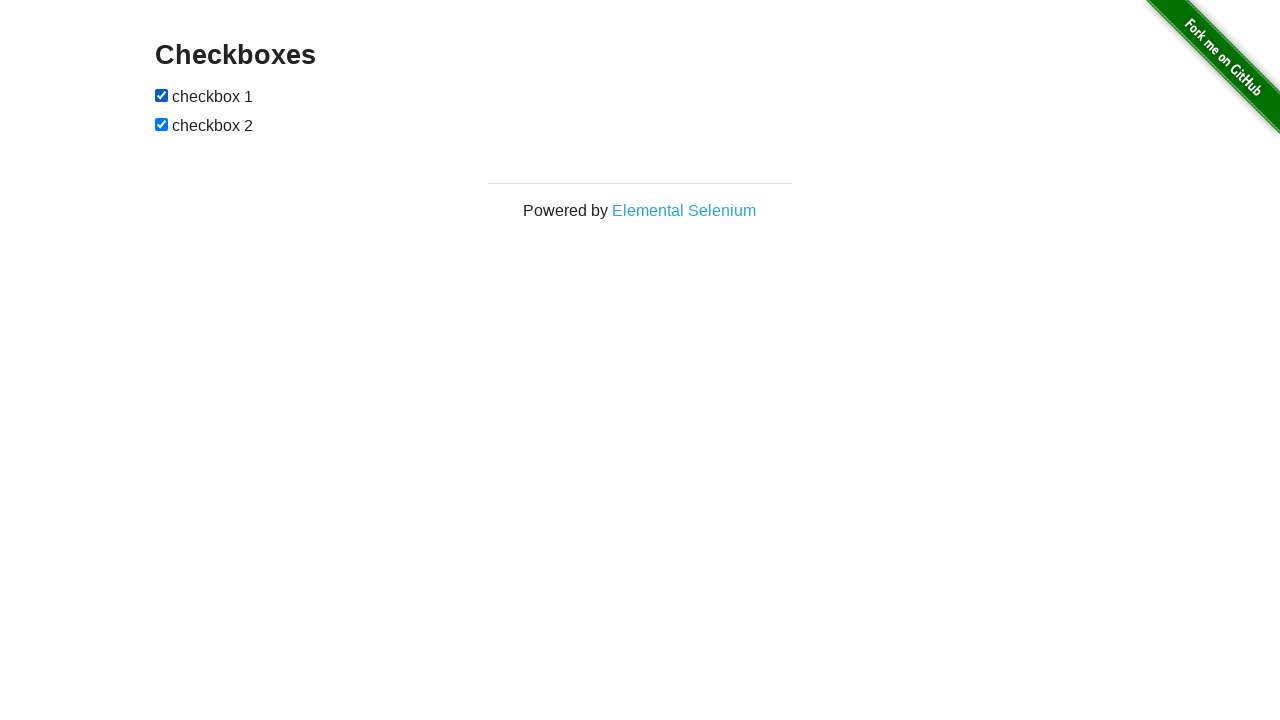

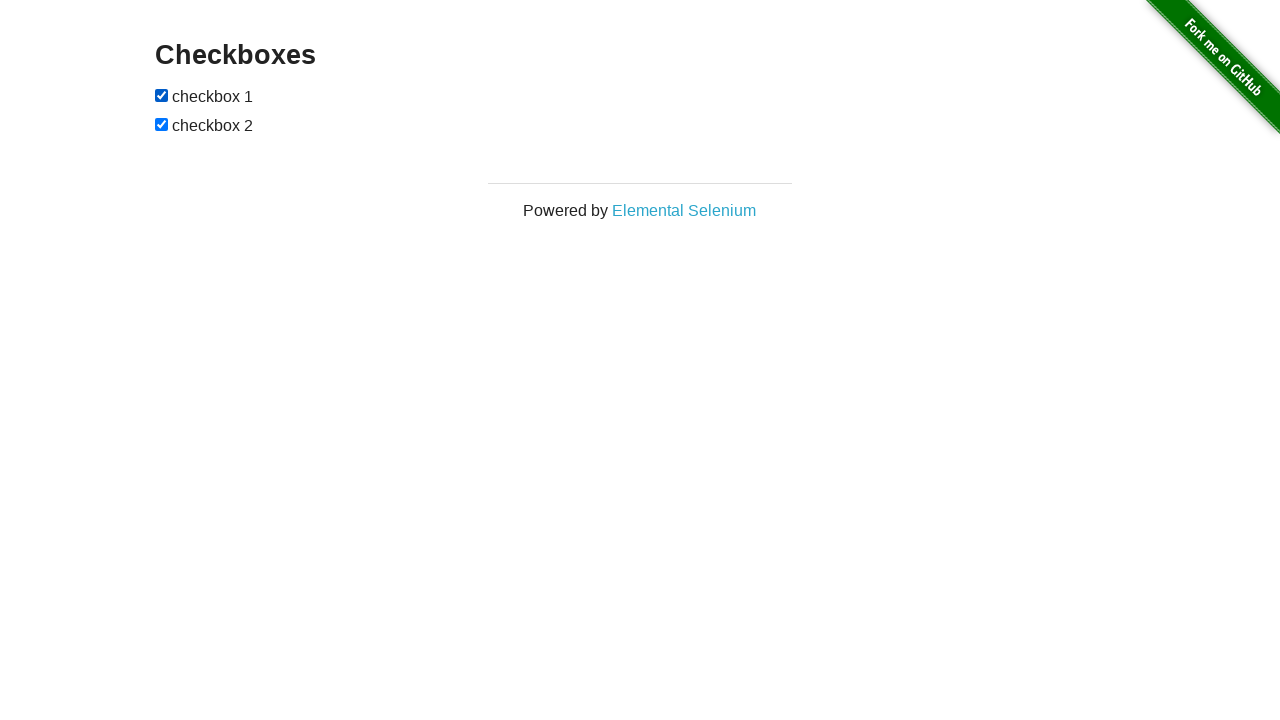